Tests Target Circle page by verifying that benefit cells are displayed on the page

Starting URL: https://www.target.com/l/target-circle/-/N-pzno9

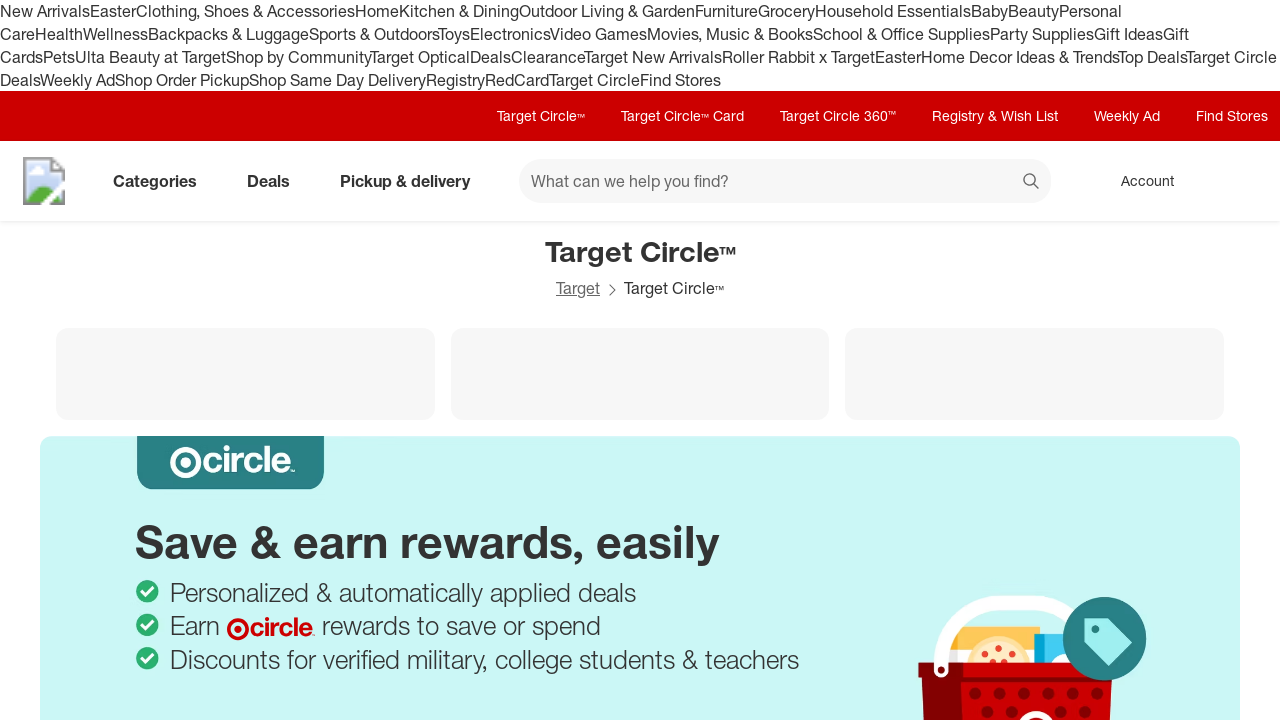

Waited for benefit cells to load on Target Circle page
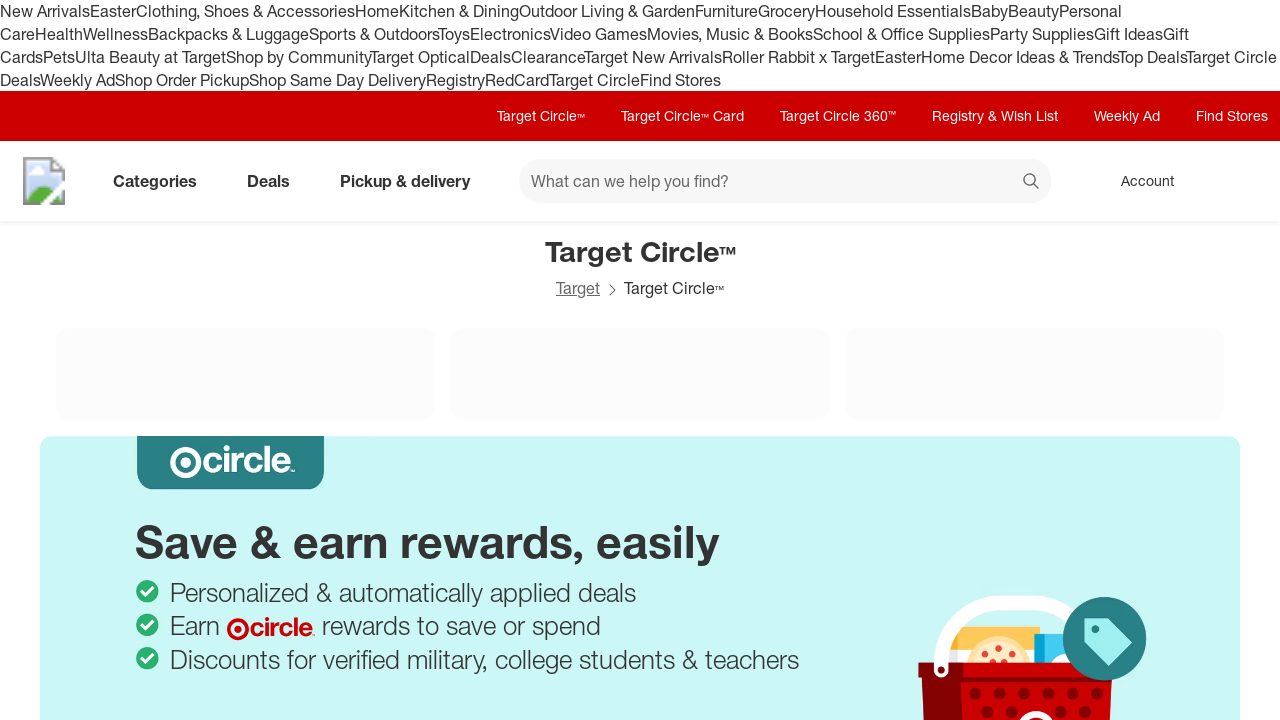

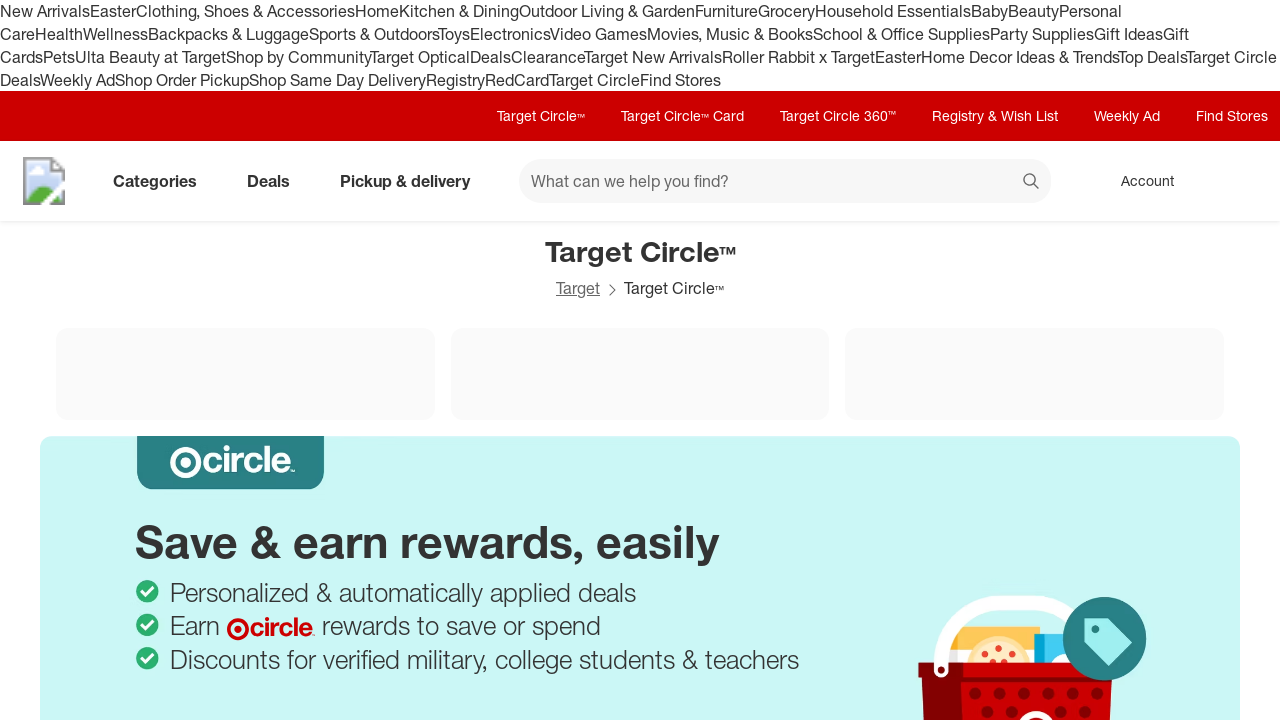